Tests checkbox interaction on W3Schools by switching to an iframe and clicking a checkbox to toggle its selection state

Starting URL: https://www.w3schools.com/tags/tryit.asp?filename=tryhtml5_input_type_checkbox

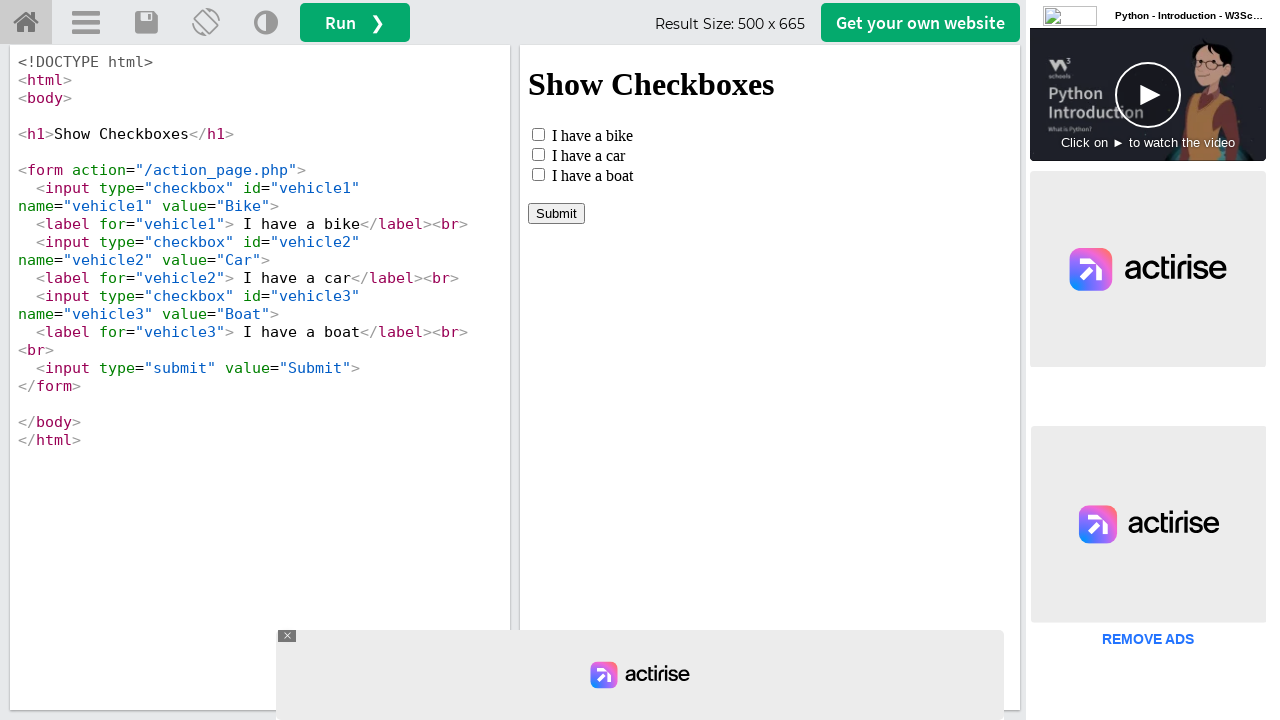

Located the iframe with ID 'iframeResult'
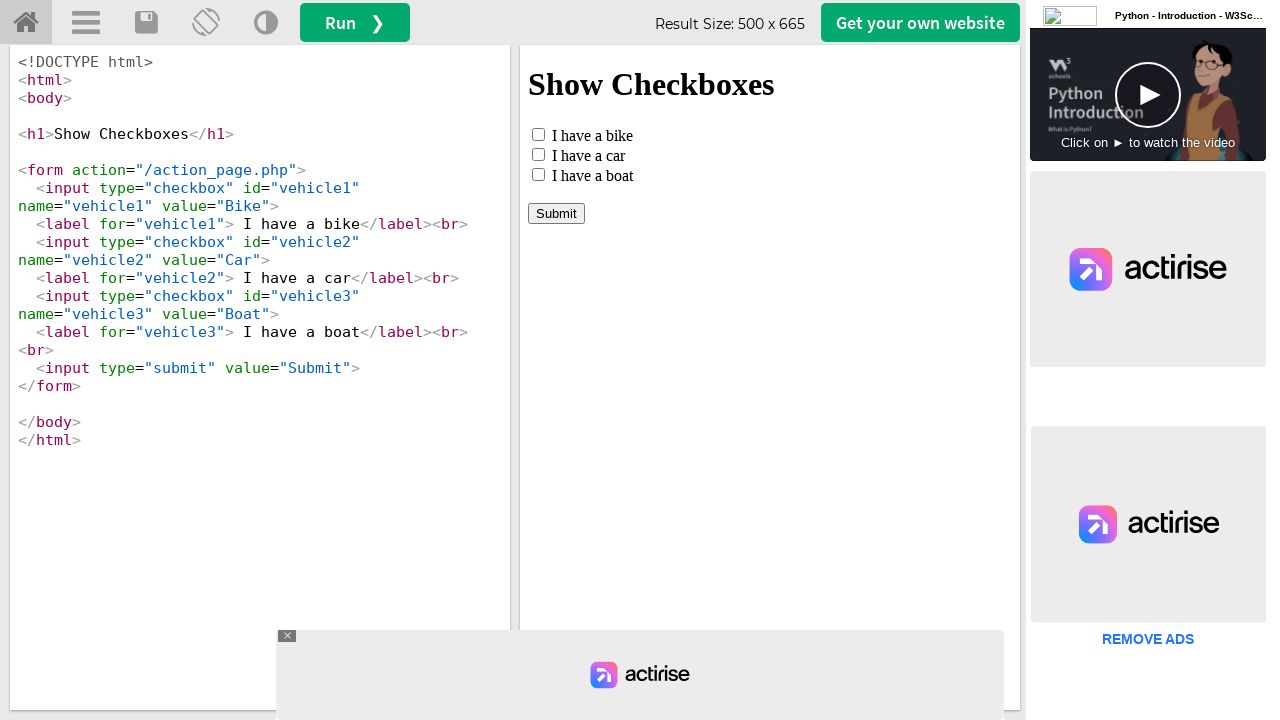

Located checkbox with name 'vehicle1' inside iframe
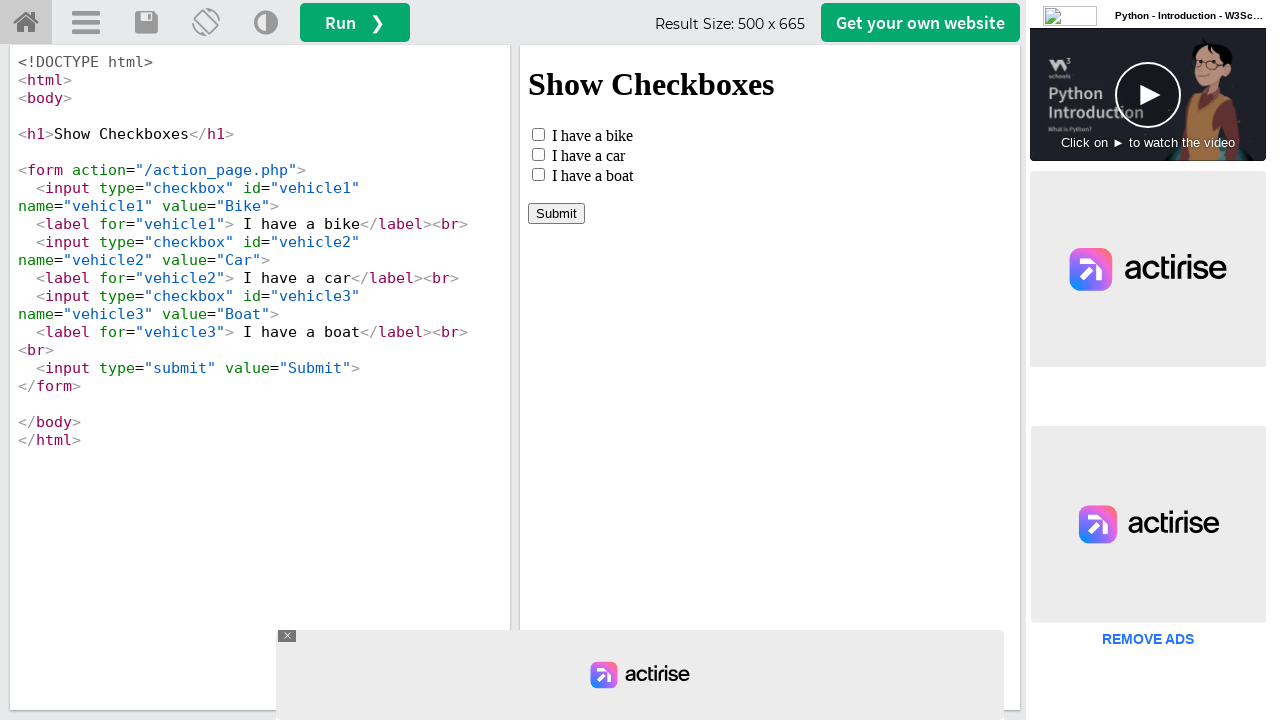

Clicked checkbox to toggle its selection state at (538, 134) on #iframeResult >> internal:control=enter-frame >> input[name='vehicle1']
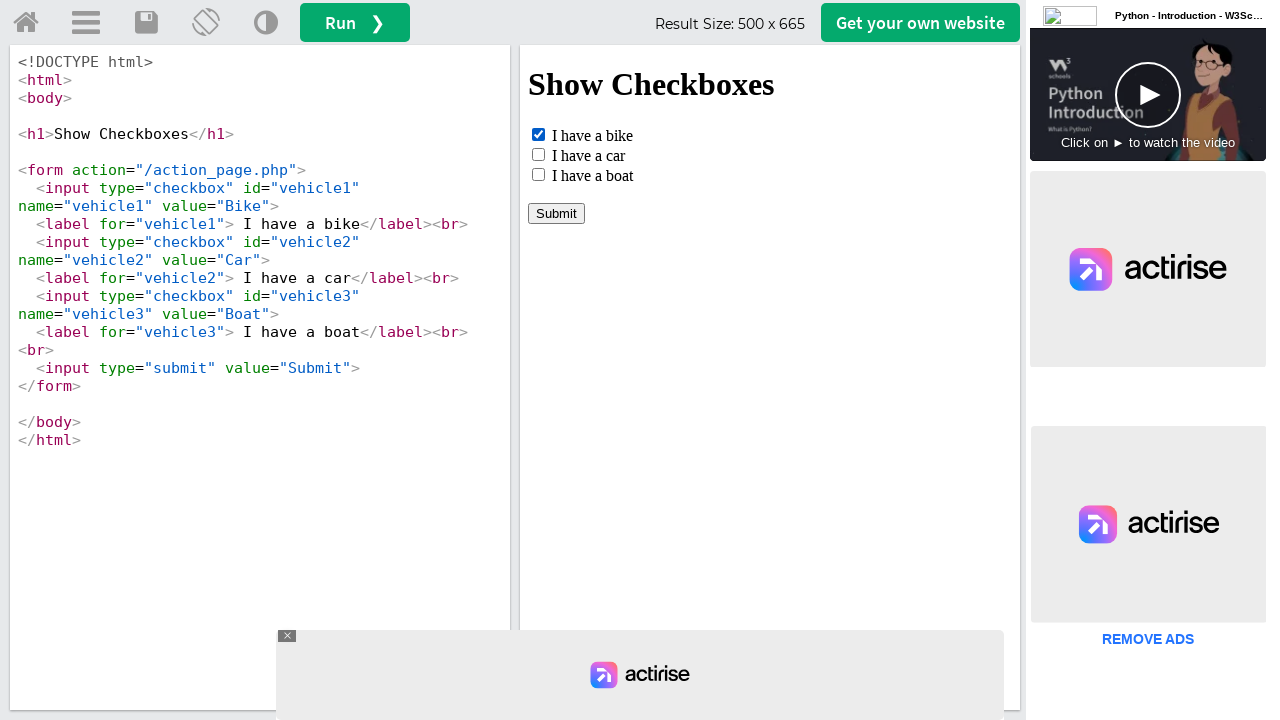

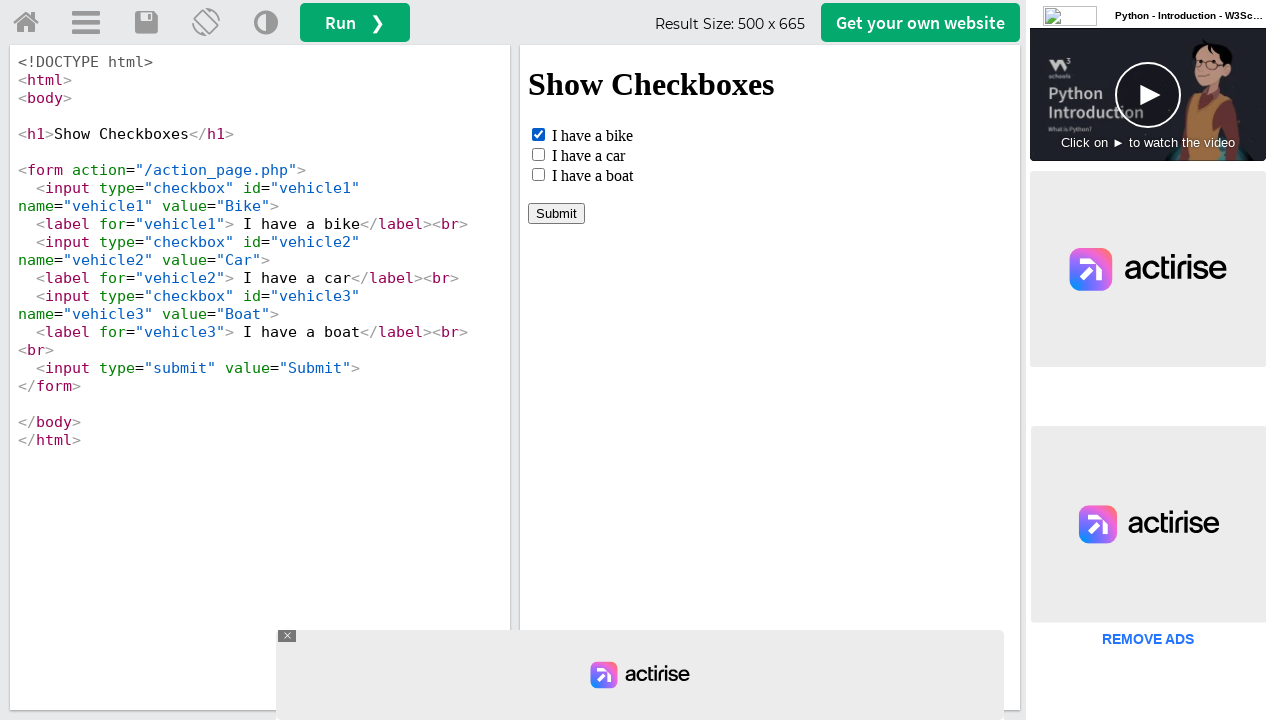